Tests various alert handling scenarios including simple alerts, prompt alerts with text input, and confirm alerts with dismiss actions

Starting URL: https://leafground.com/alert.xhtml

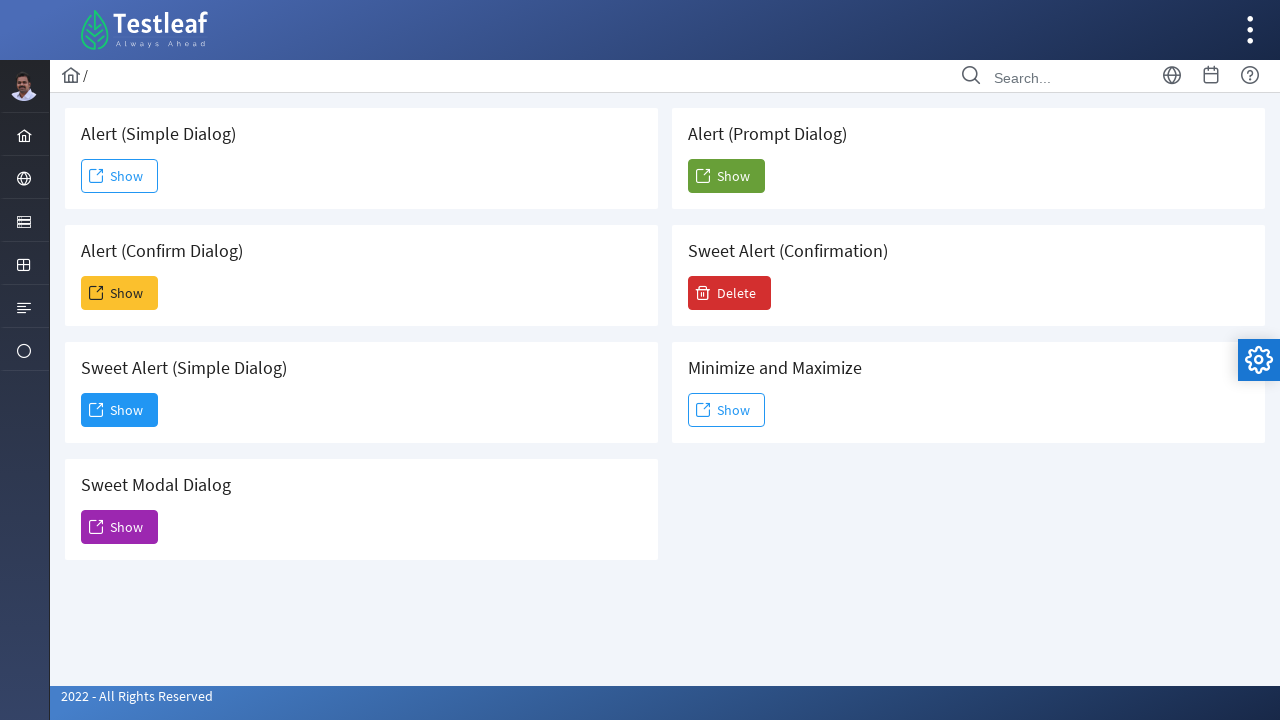

Clicked button to trigger simple alert at (120, 176) on #j_idt88\:j_idt91
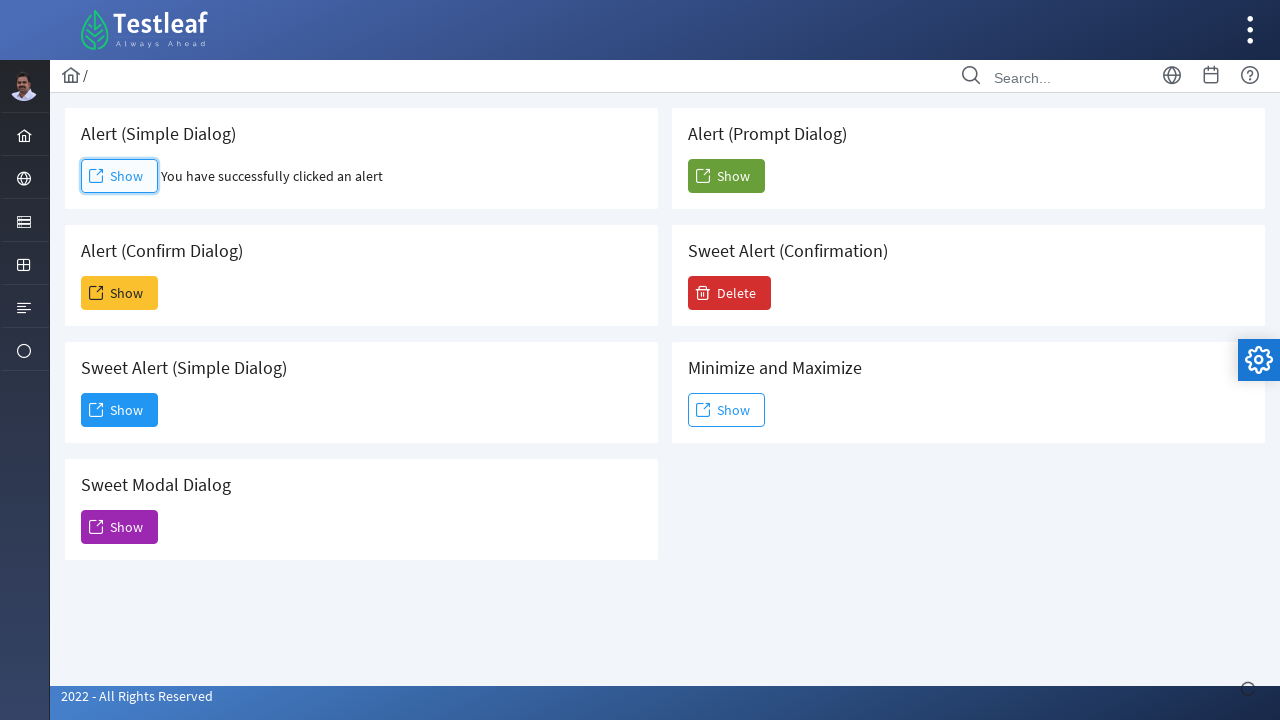

Accepted simple alert dialog
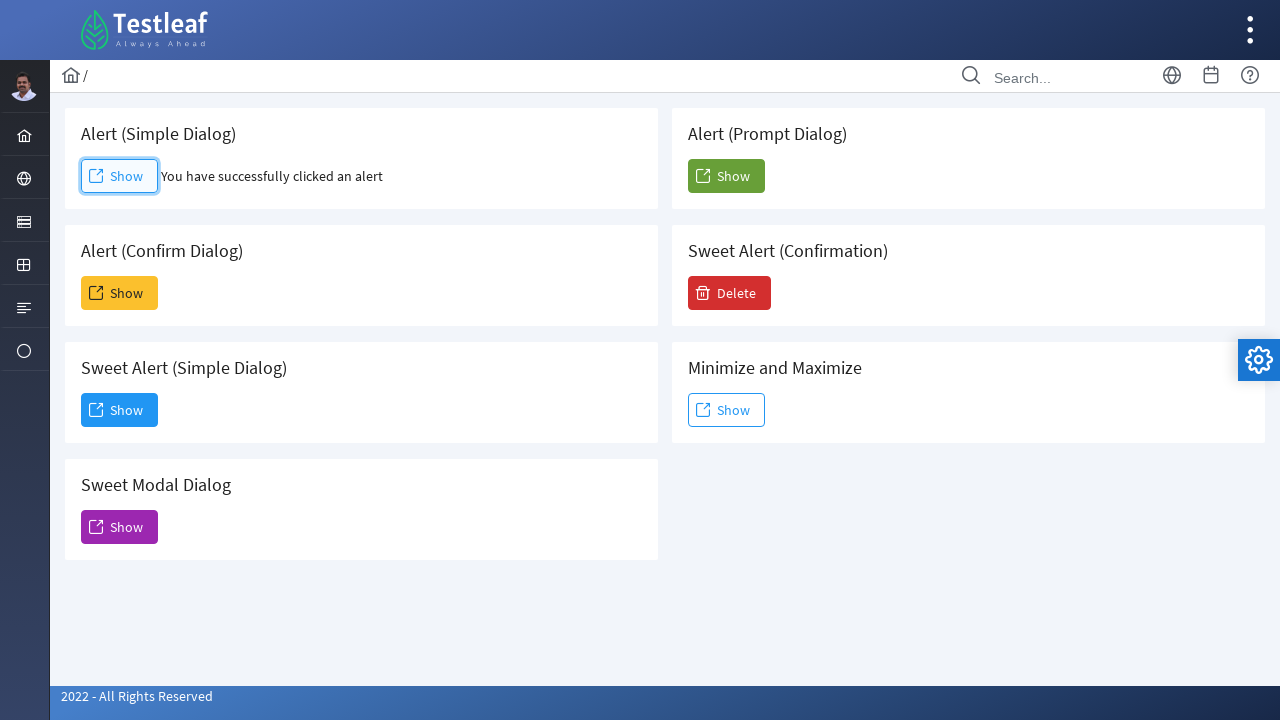

Clicked button to trigger prompt alert at (120, 293) on #j_idt88\:j_idt93
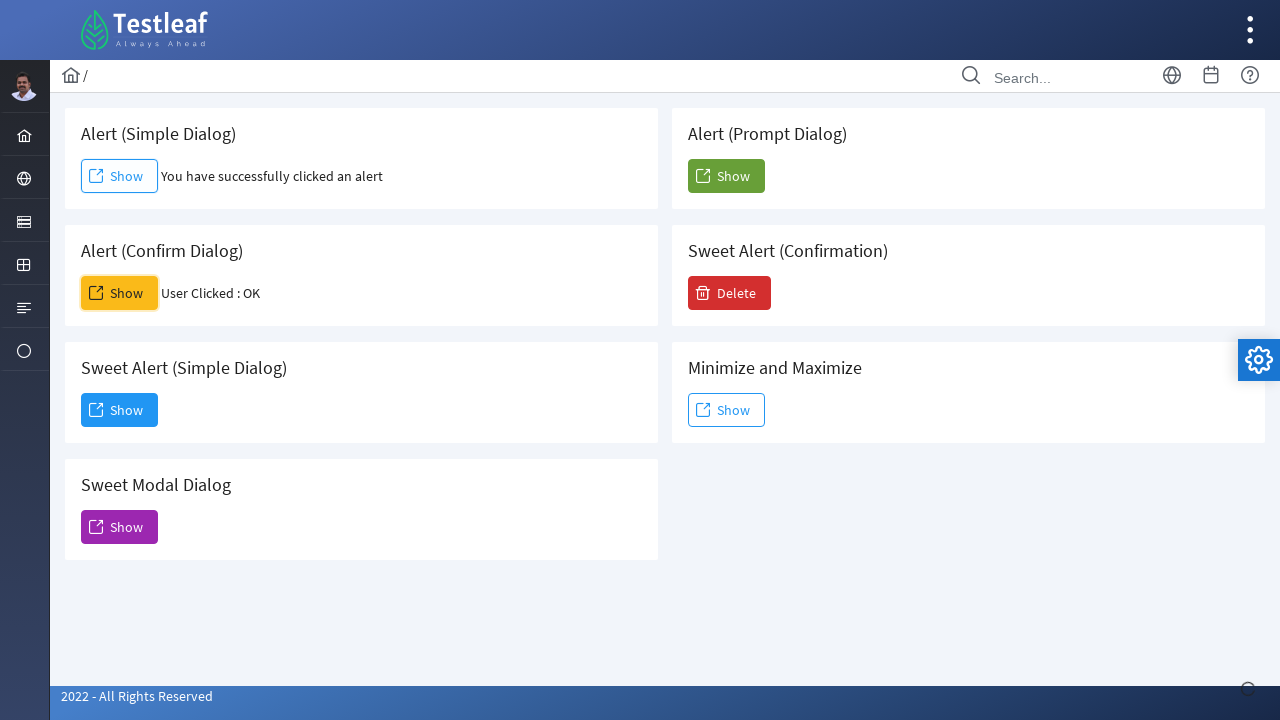

Set up prompt alert handler to accept with text 'Tajun'
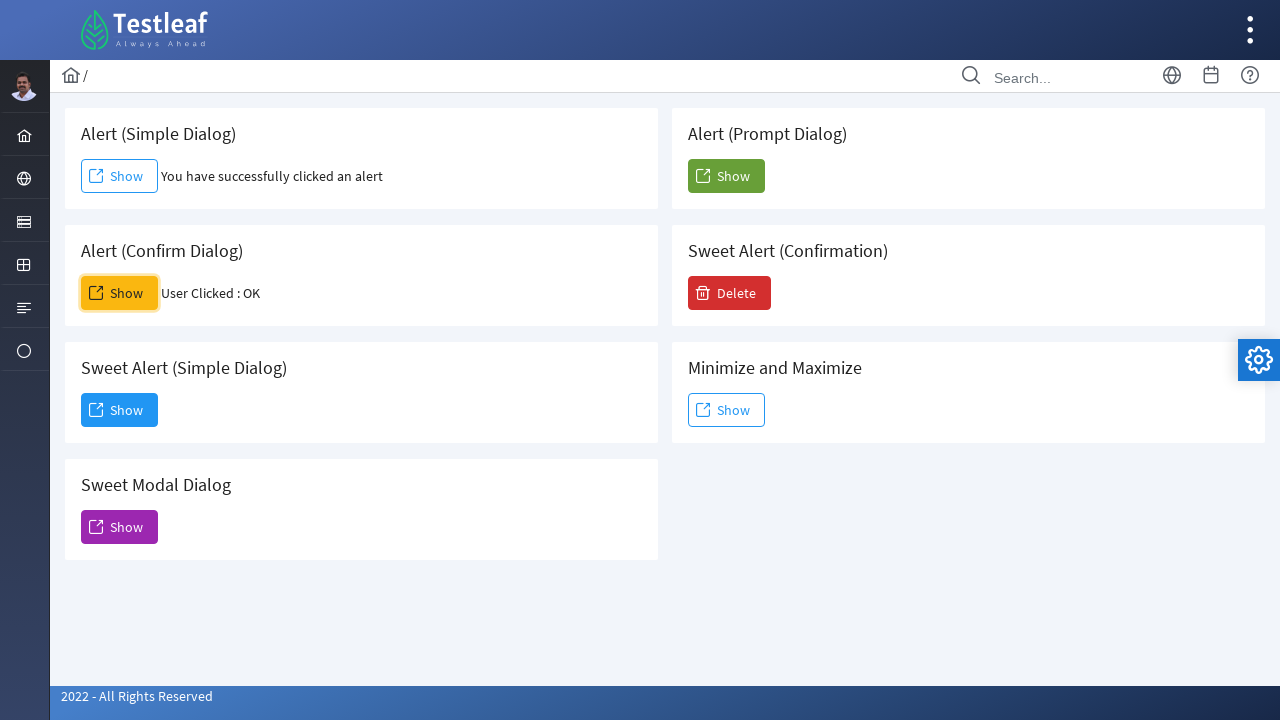

Clicked button to trigger confirm alert at (120, 293) on #j_idt88\:j_idt93
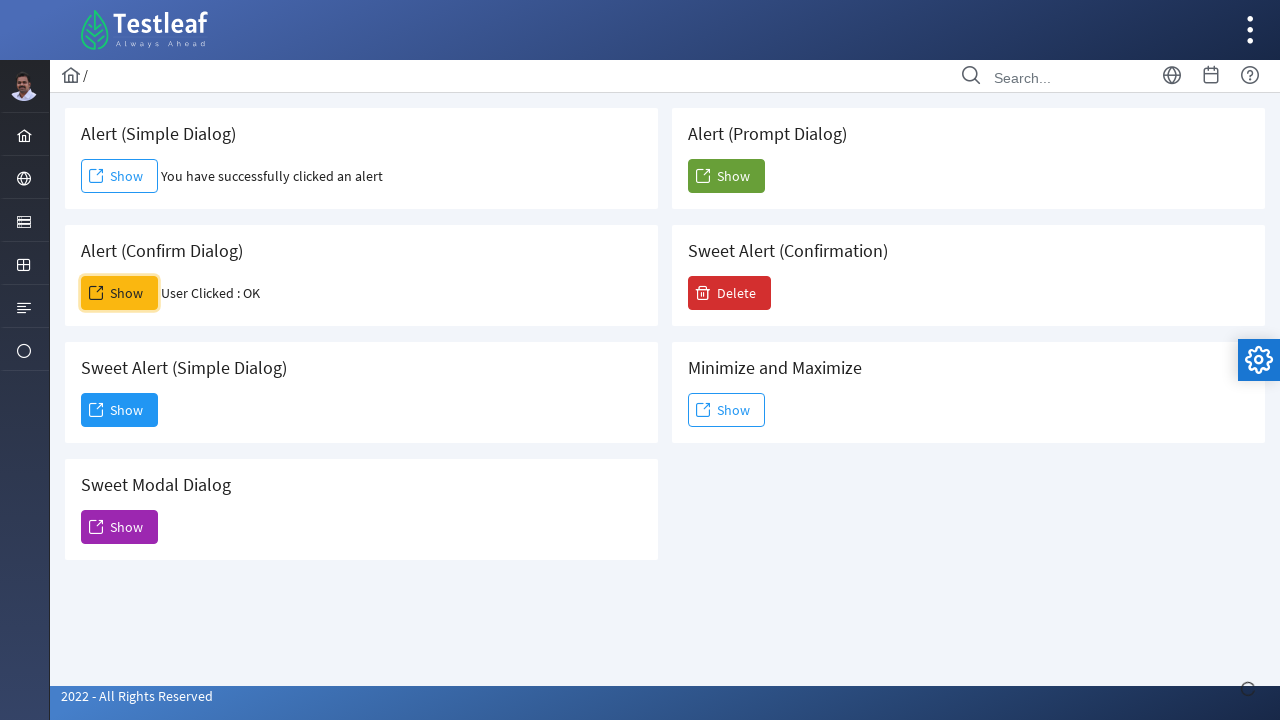

Dismissed confirm alert dialog
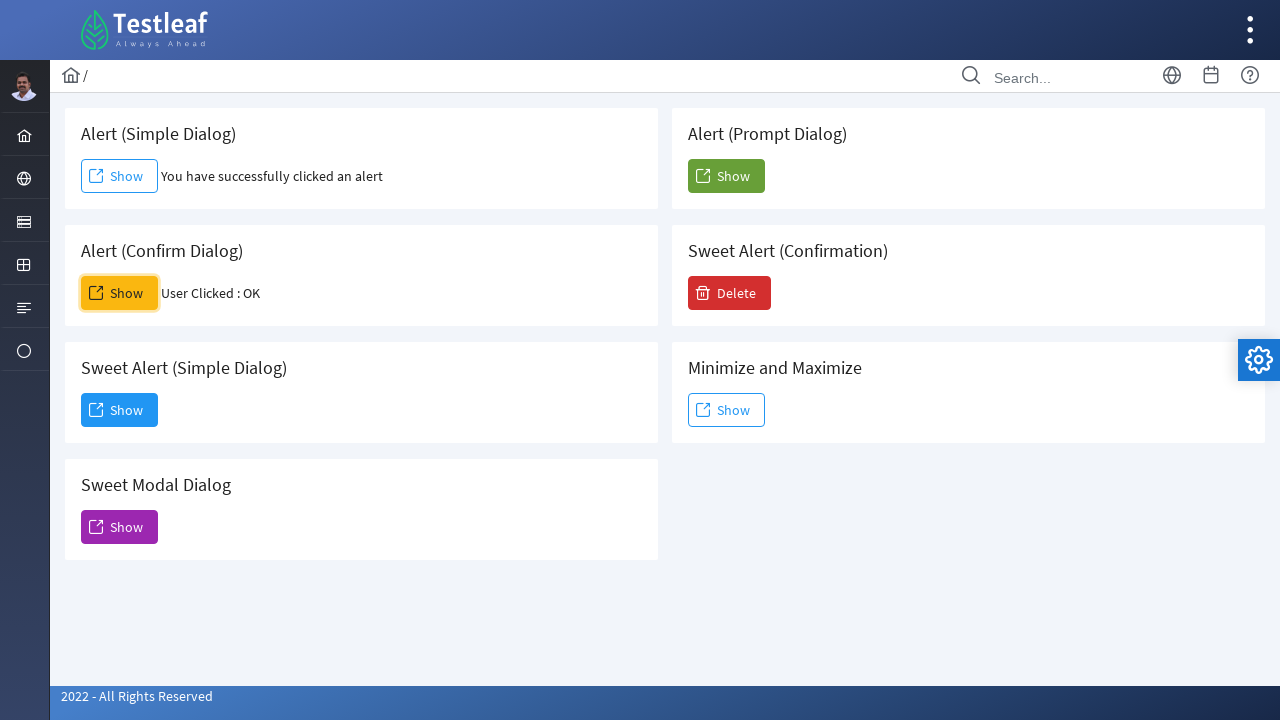

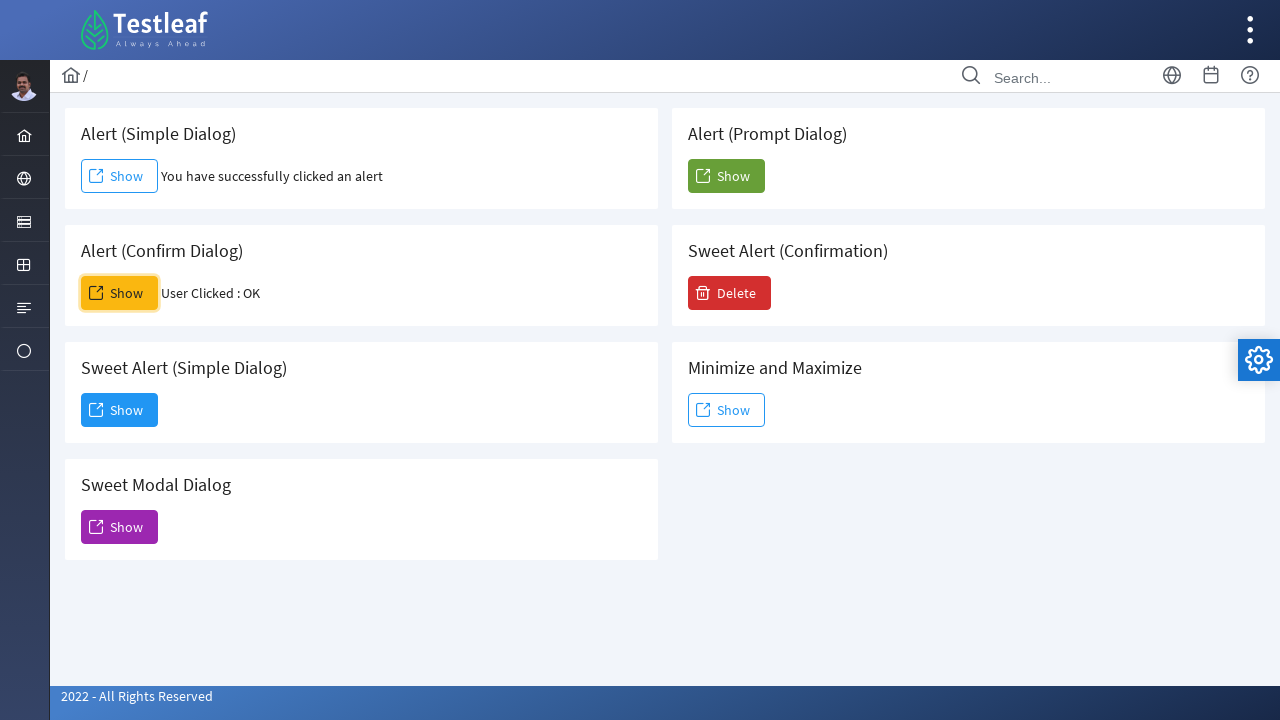